Tests clearing the complete state of all items by toggling the mark all checkbox

Starting URL: https://demo.playwright.dev/todomvc

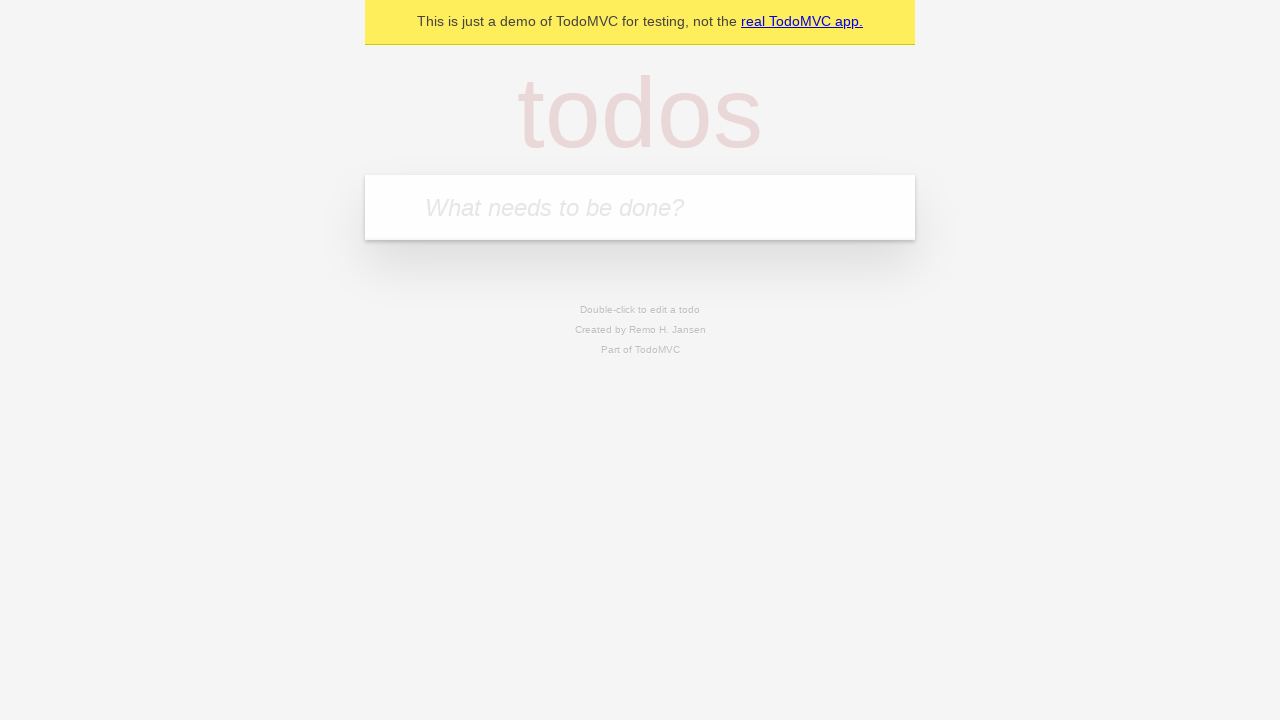

Filled first todo input with 'buy some cheese' on internal:attr=[placeholder="What needs to be done?"i]
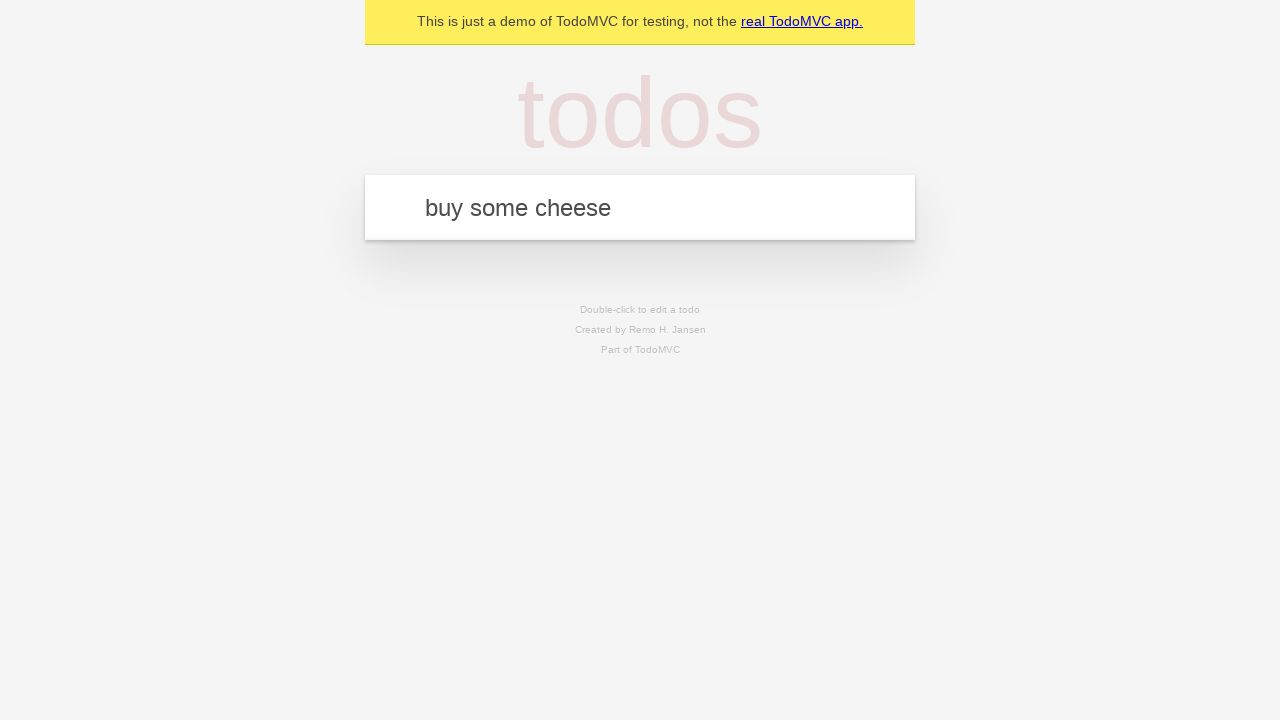

Pressed Enter to add first todo on internal:attr=[placeholder="What needs to be done?"i]
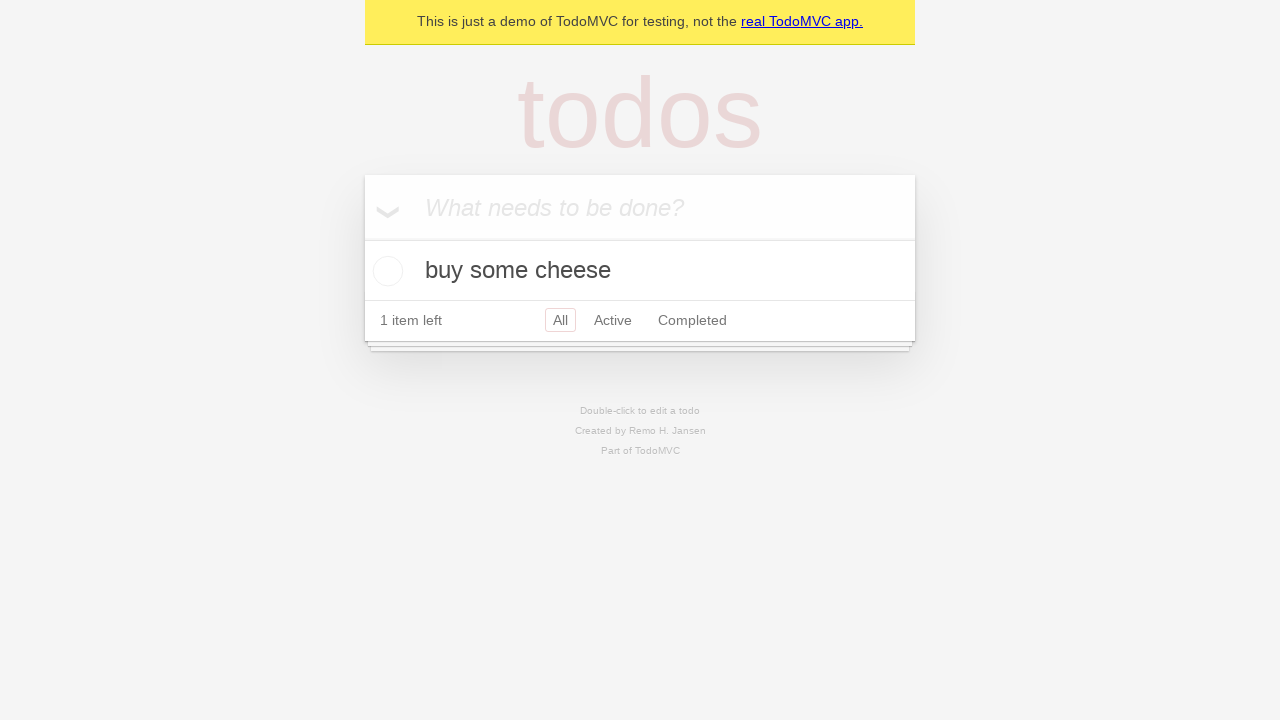

Filled second todo input with 'feed the cat' on internal:attr=[placeholder="What needs to be done?"i]
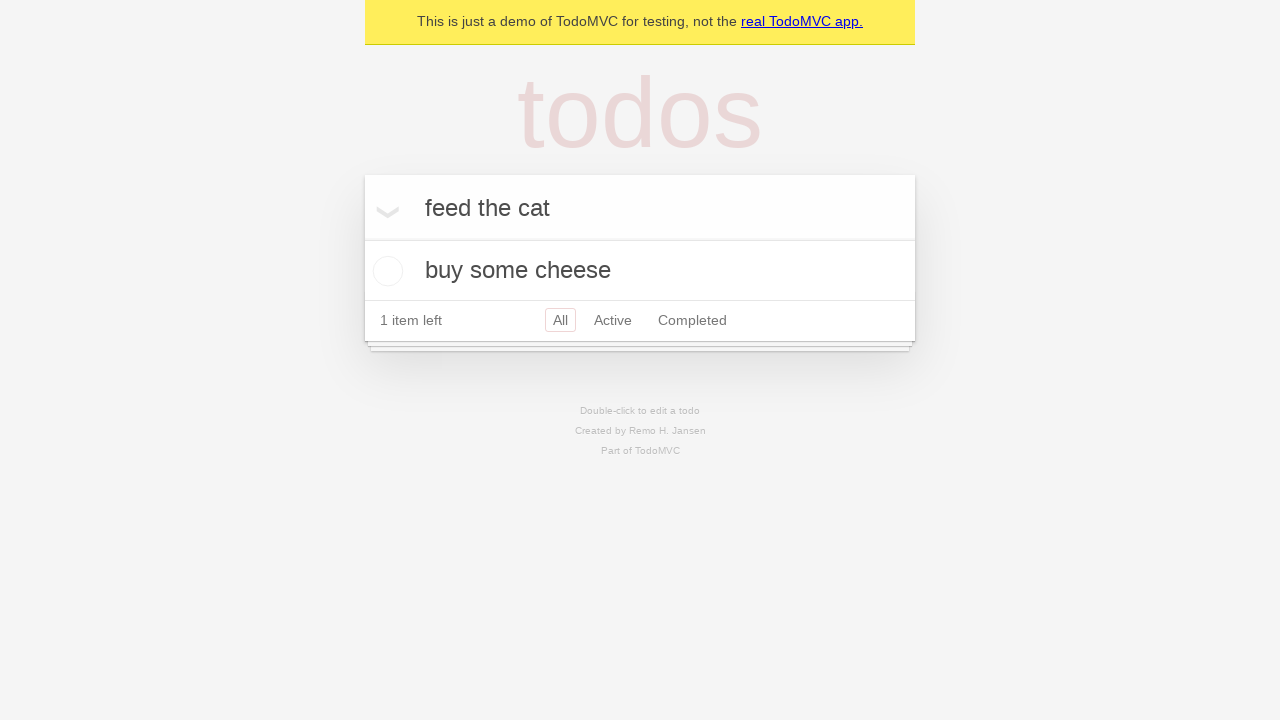

Pressed Enter to add second todo on internal:attr=[placeholder="What needs to be done?"i]
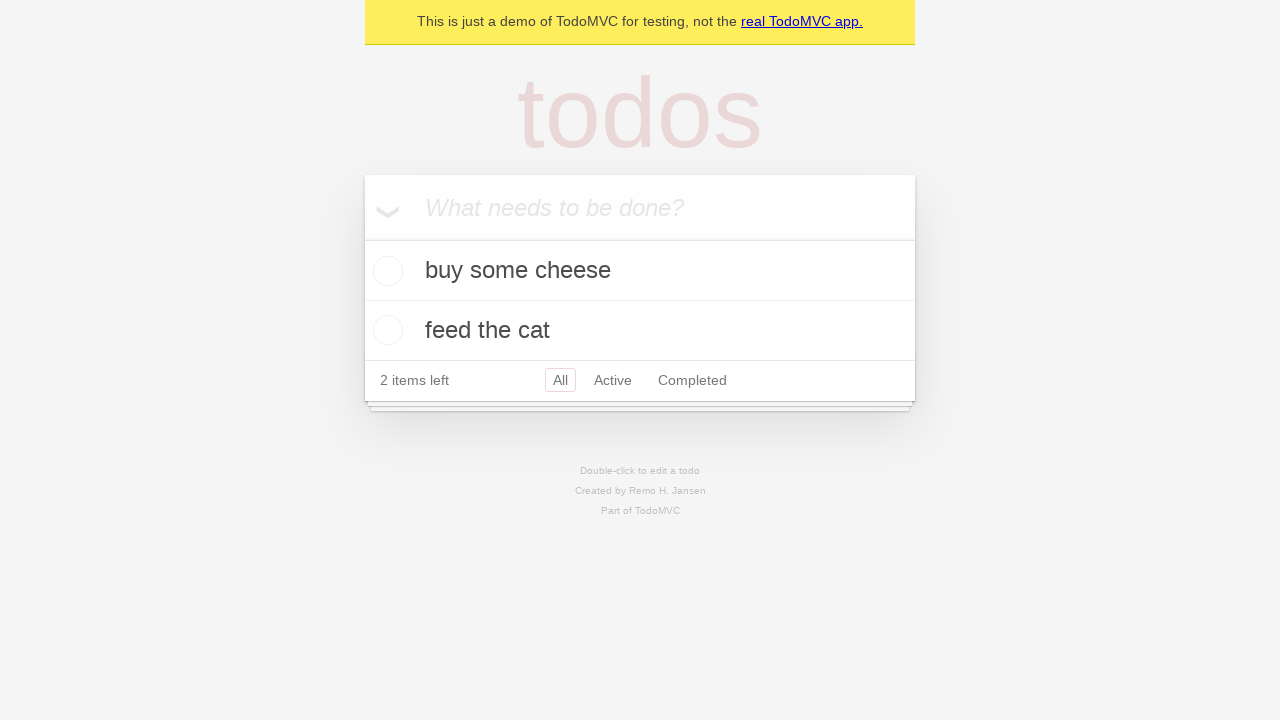

Filled third todo input with 'book a doctors appointment' on internal:attr=[placeholder="What needs to be done?"i]
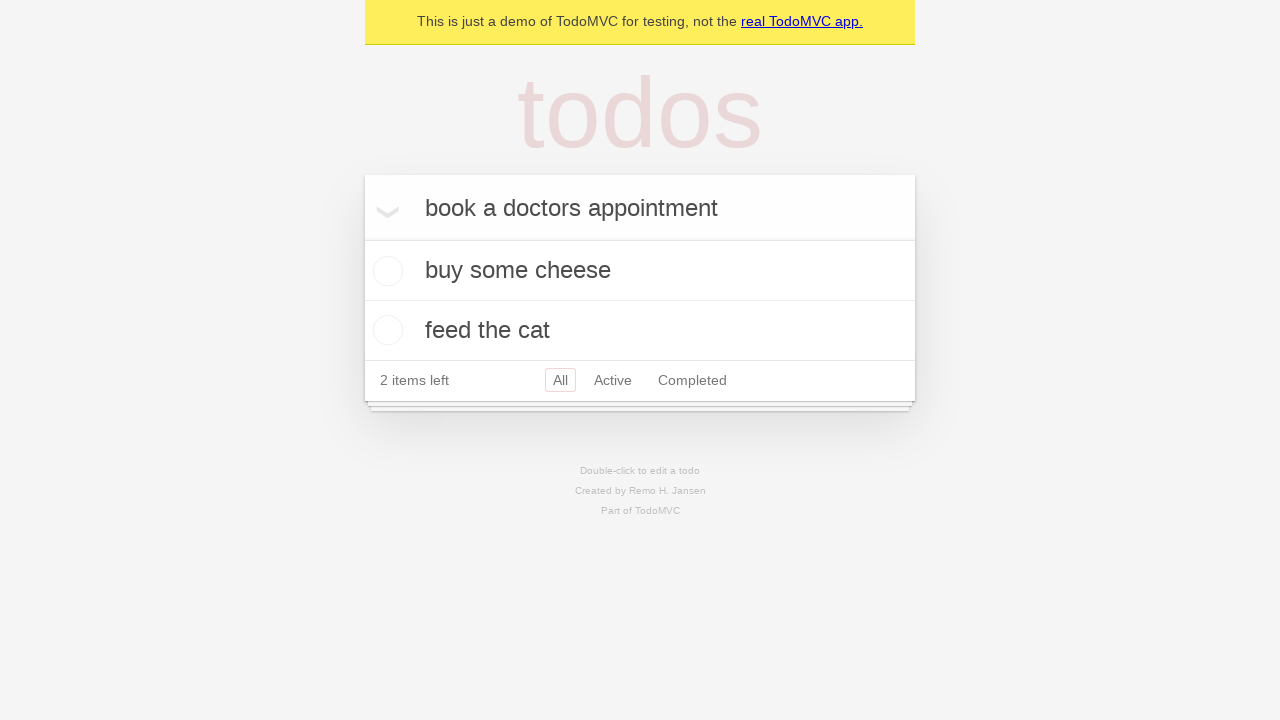

Pressed Enter to add third todo on internal:attr=[placeholder="What needs to be done?"i]
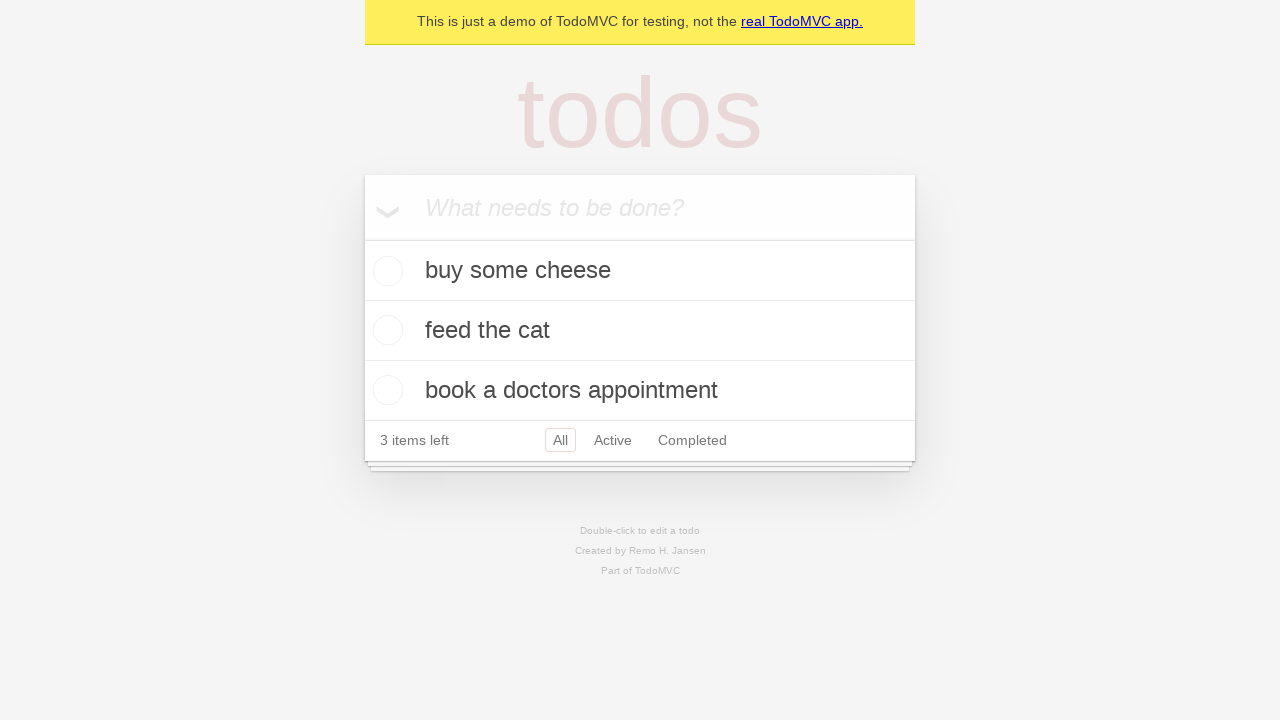

Checked 'Mark all as complete' checkbox to mark all todos as completed at (362, 238) on internal:label="Mark all as complete"i
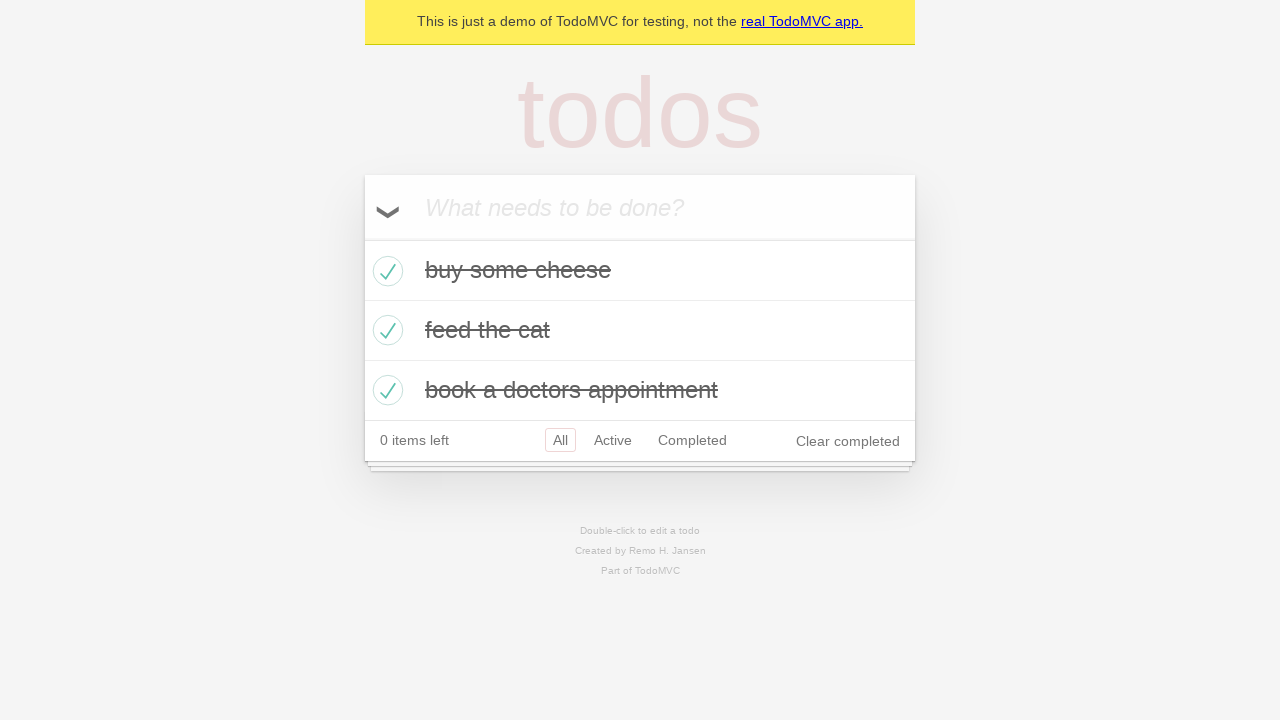

Unchecked 'Mark all as complete' checkbox to clear complete state of all todos at (362, 238) on internal:label="Mark all as complete"i
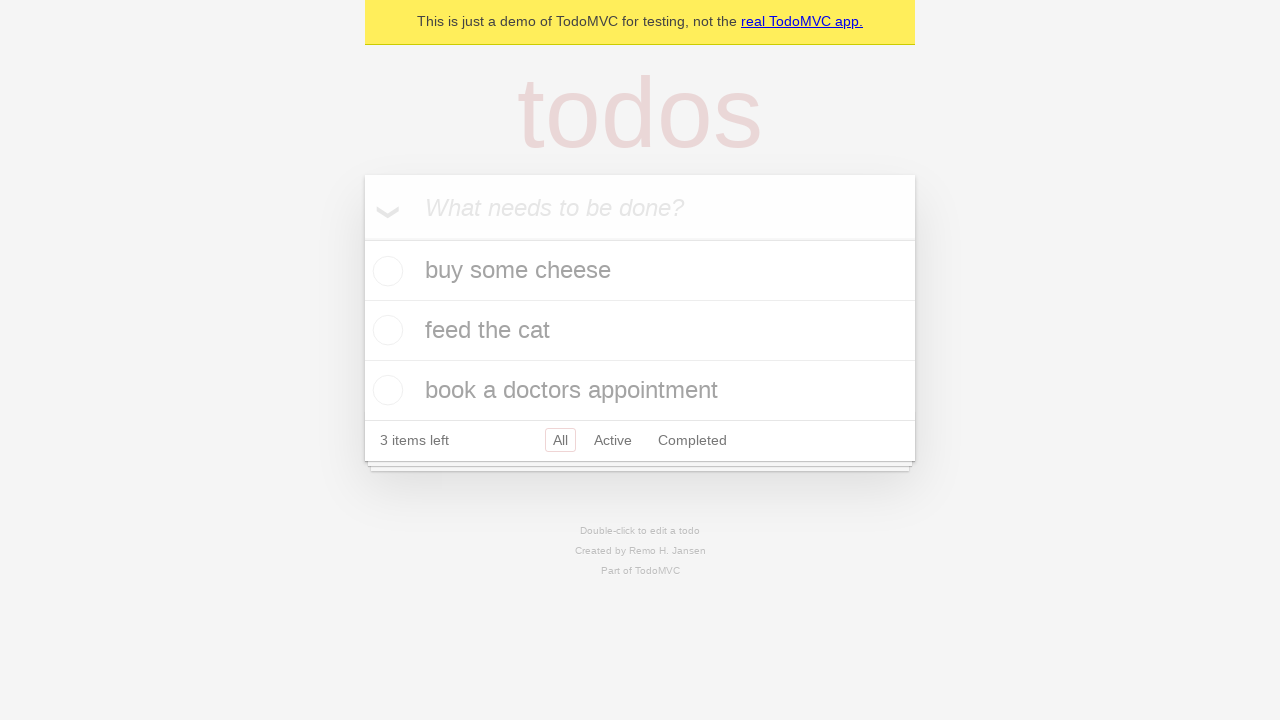

Waited for first todo item to be visible and no longer completed
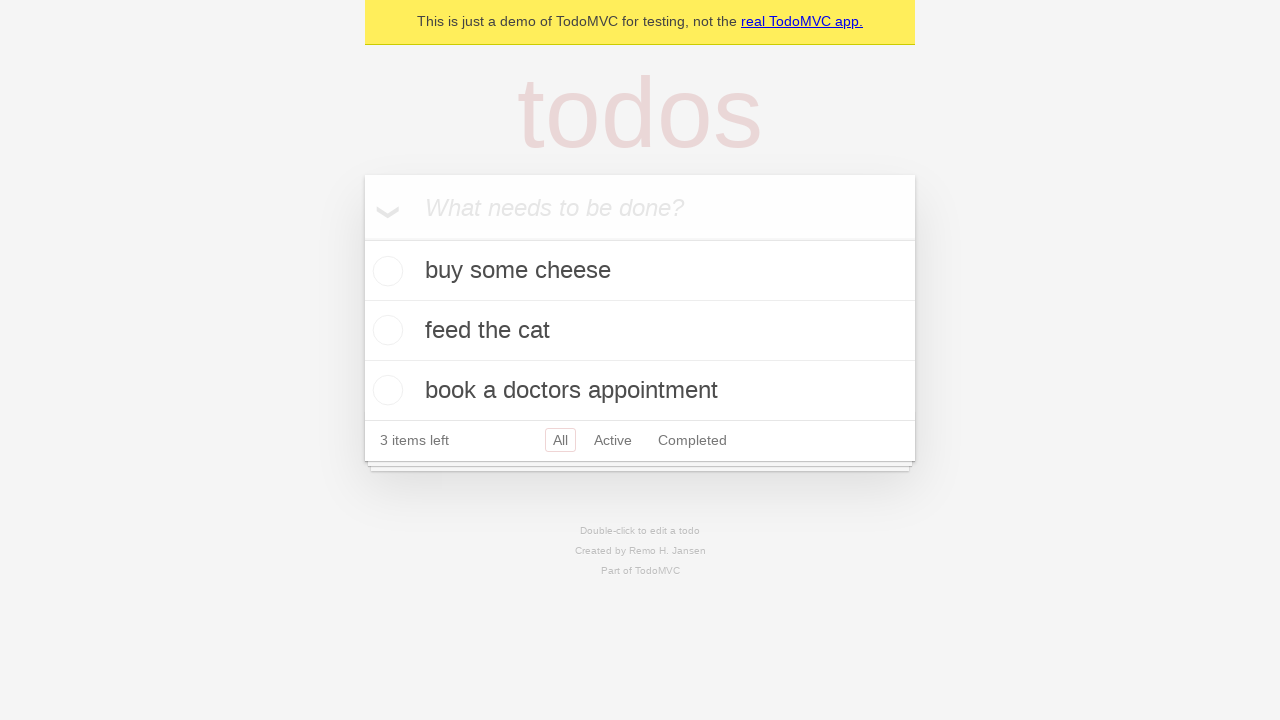

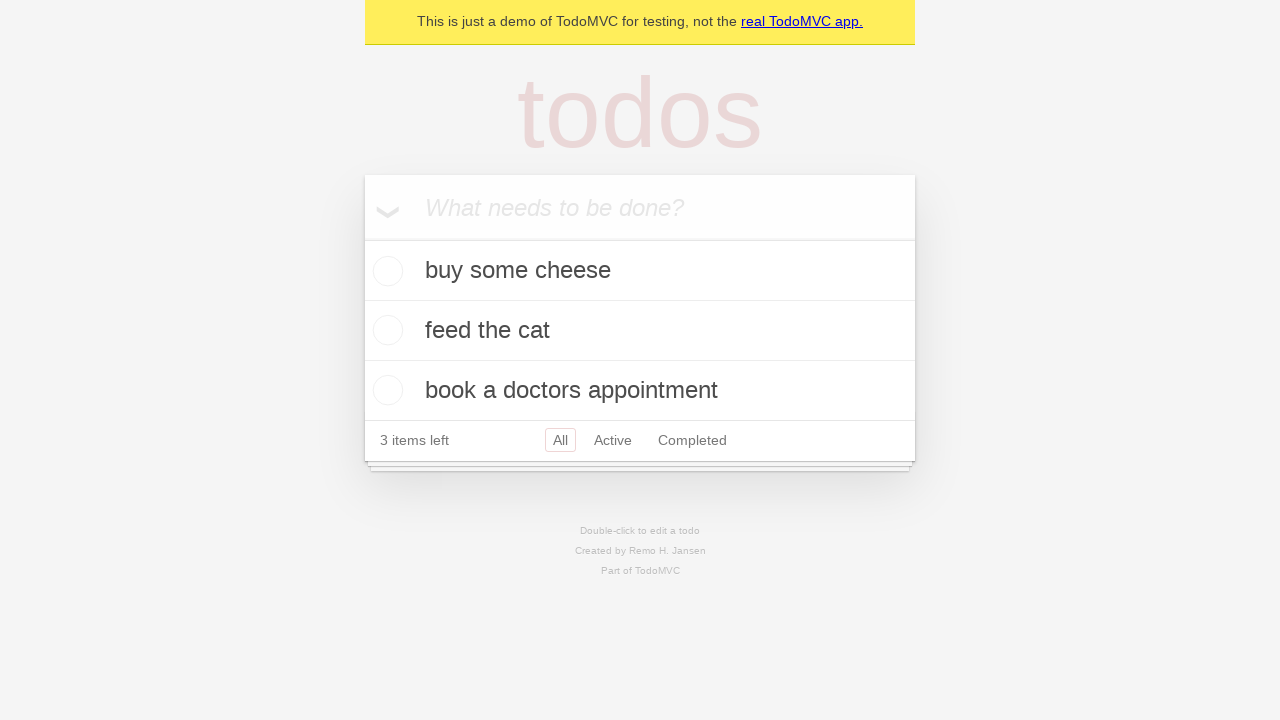